Tests multiple selection dropdown by opening the selector and choosing multiple options from the list

Starting URL: https://demo.mobiscroll.com/select/multiple-select

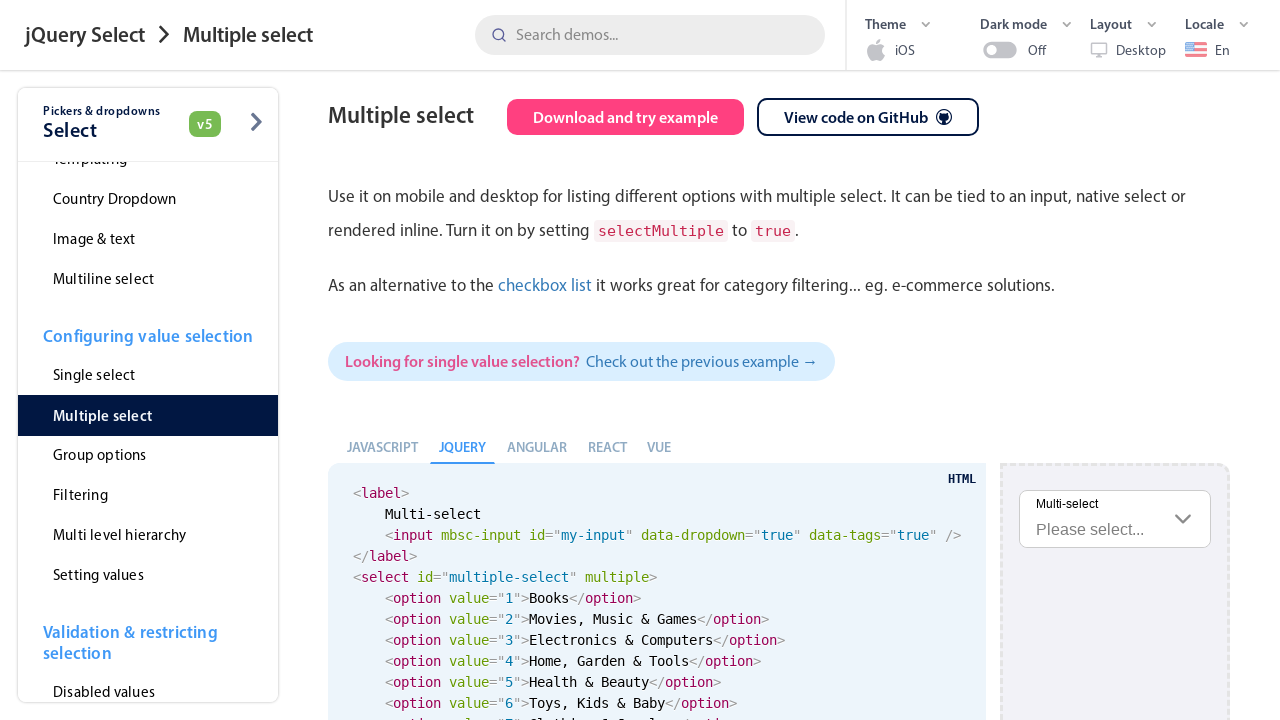

Clicked to open the multiple select dropdown at (1115, 519) on #multiple-select-input
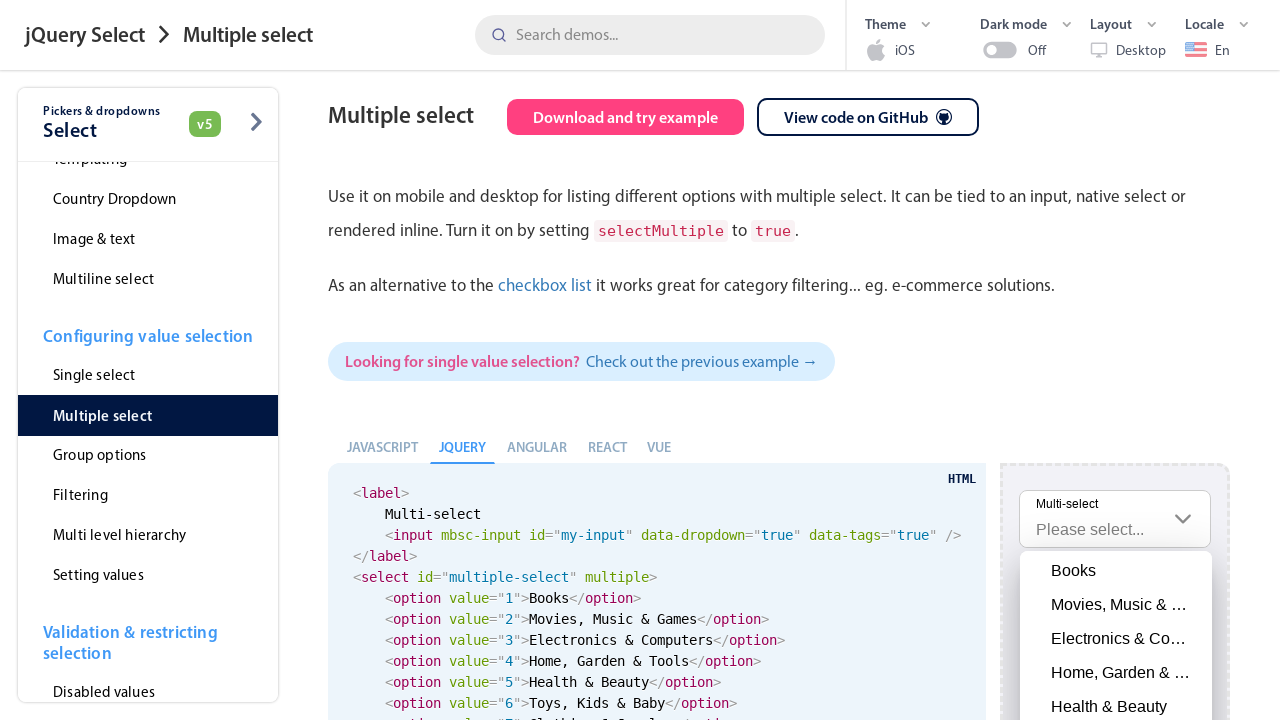

Selected 'Movies, Music & Games' option from dropdown at (1116, 605) on div.mbsc-scroller-wheel-item.mbsc-wheel-item-multi:has-text('Movies, Music & Gam
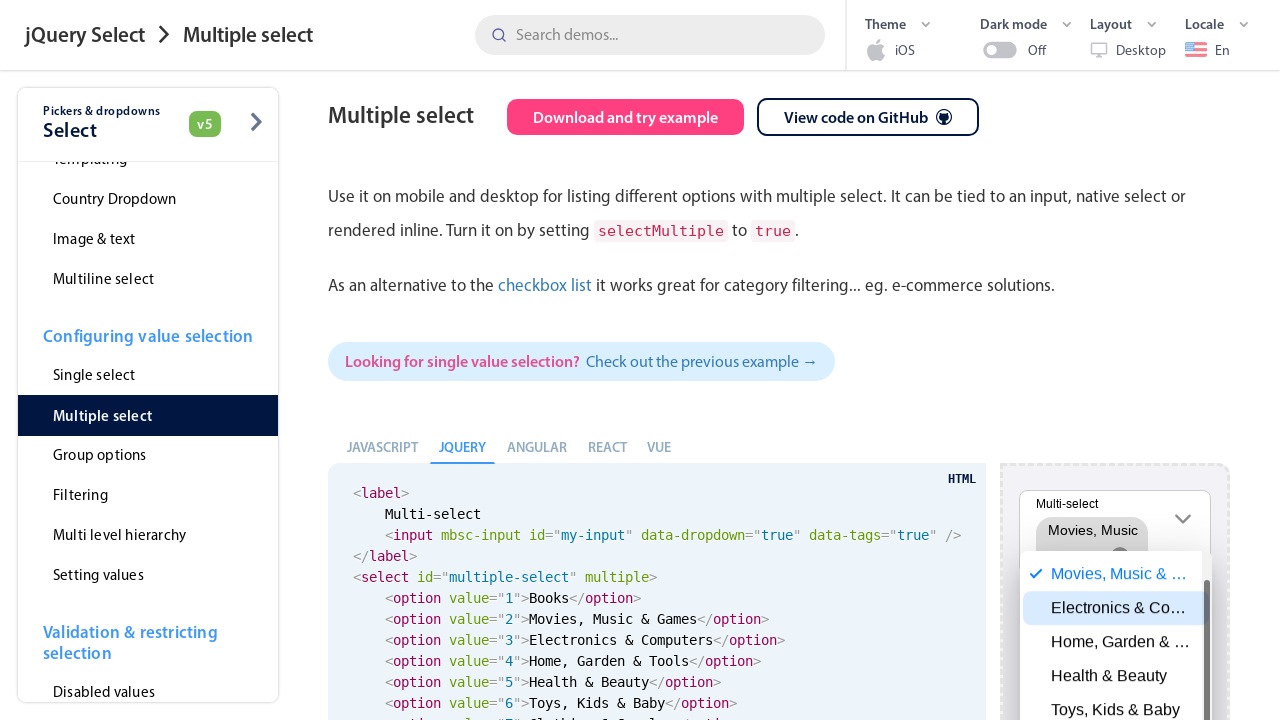

Selected 'Health & Beauty' option from dropdown at (1116, 673) on div.mbsc-scroller-wheel-item.mbsc-wheel-item-multi:has-text('Health & Beauty')
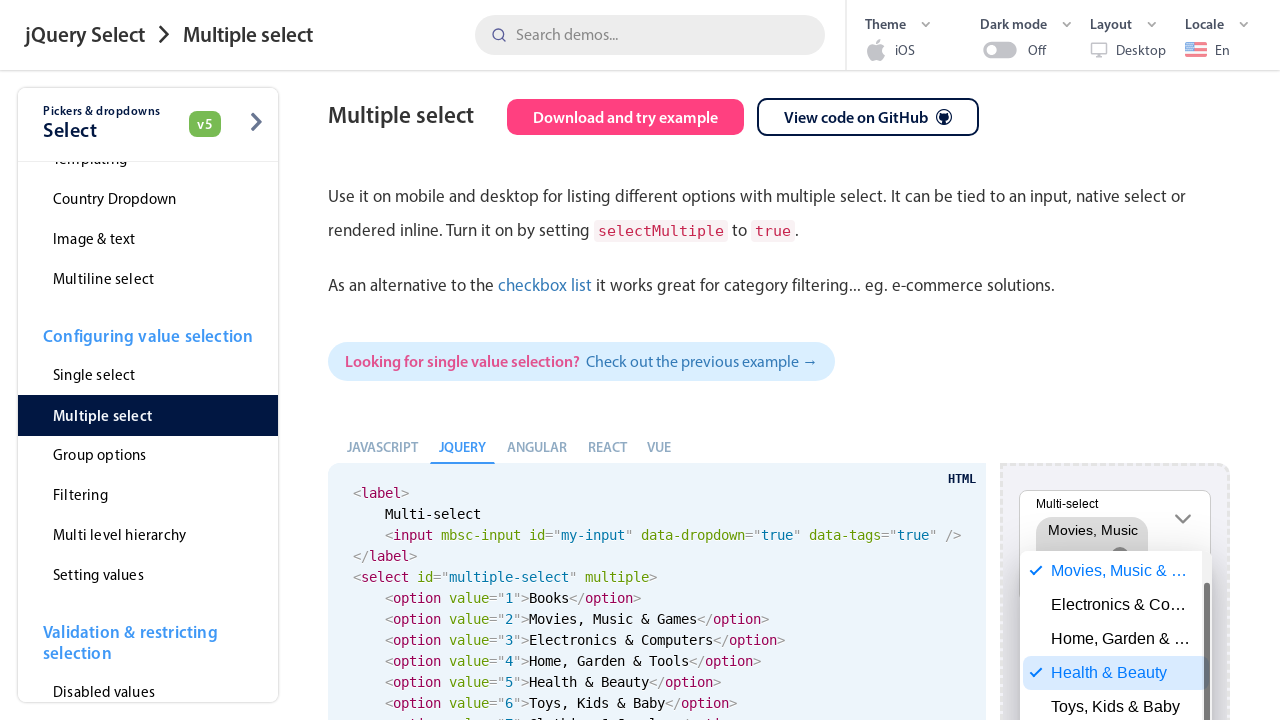

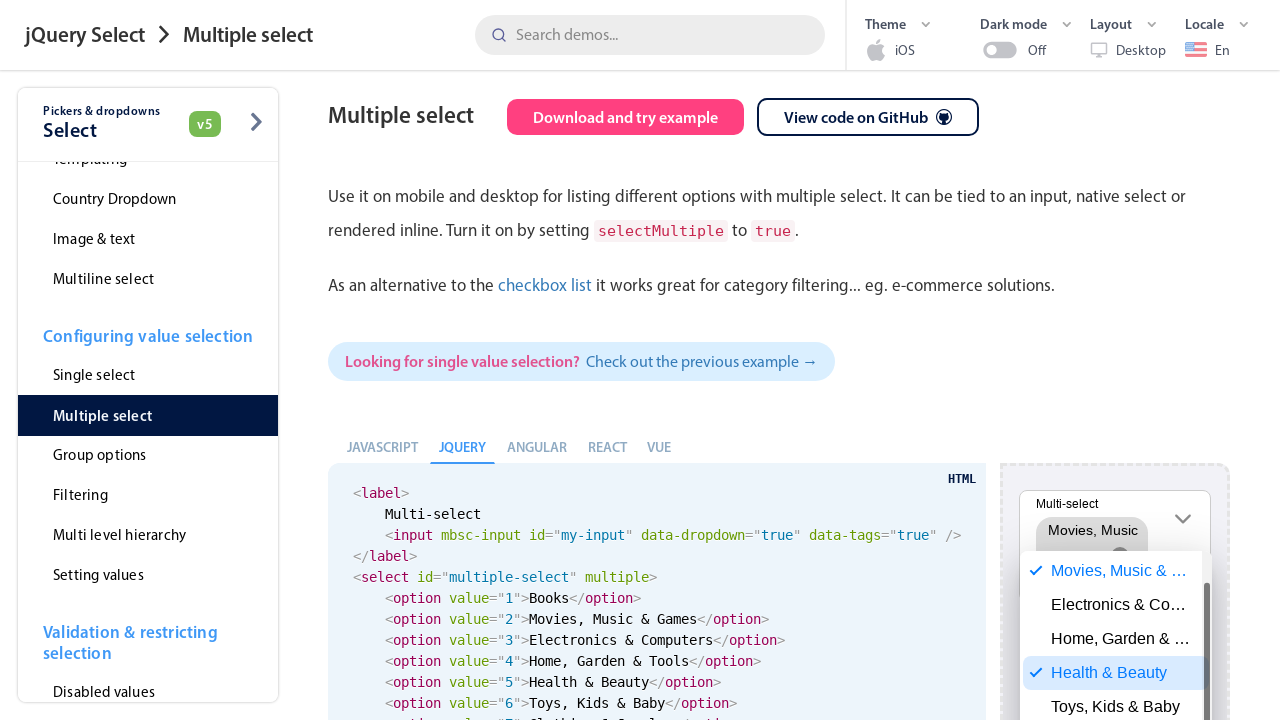